Tests dynamic UI controls by removing a checkbox and enabling/disabling a text input field

Starting URL: http://the-internet.herokuapp.com/dynamic_controls

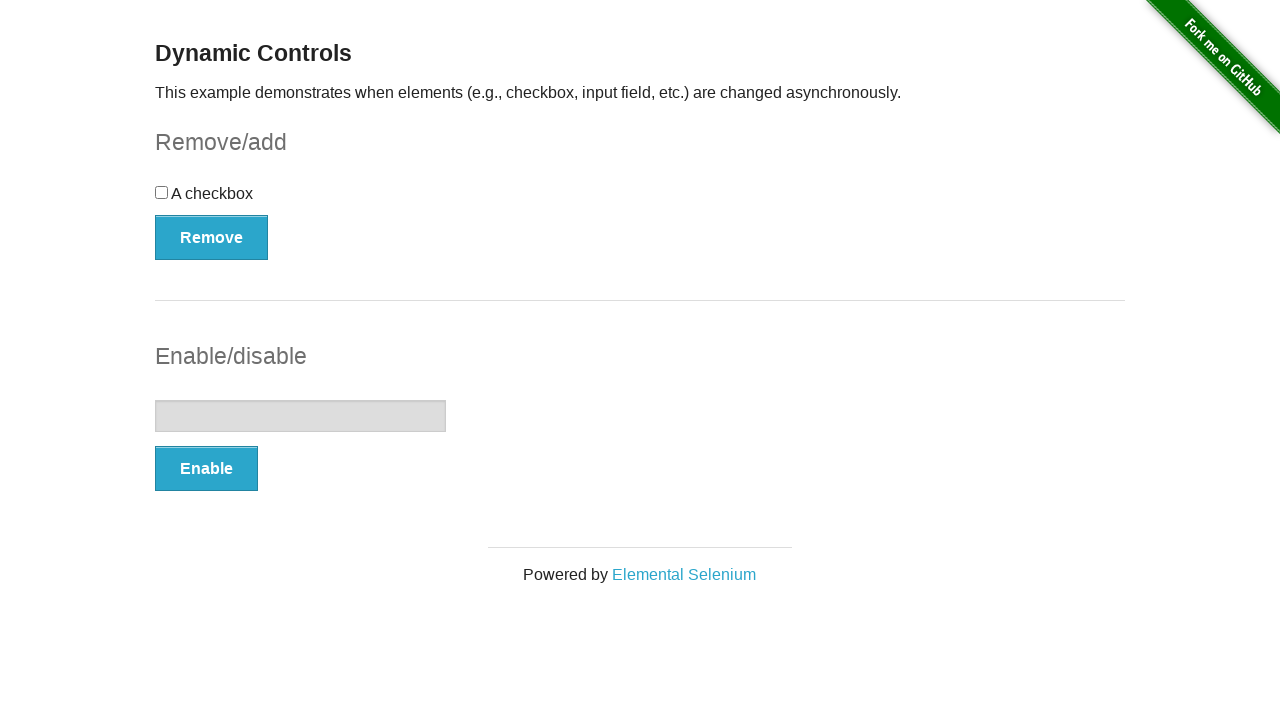

Clicked Remove button to remove the checkbox at (212, 237) on xpath=//button[contains(text(),'Remove')]
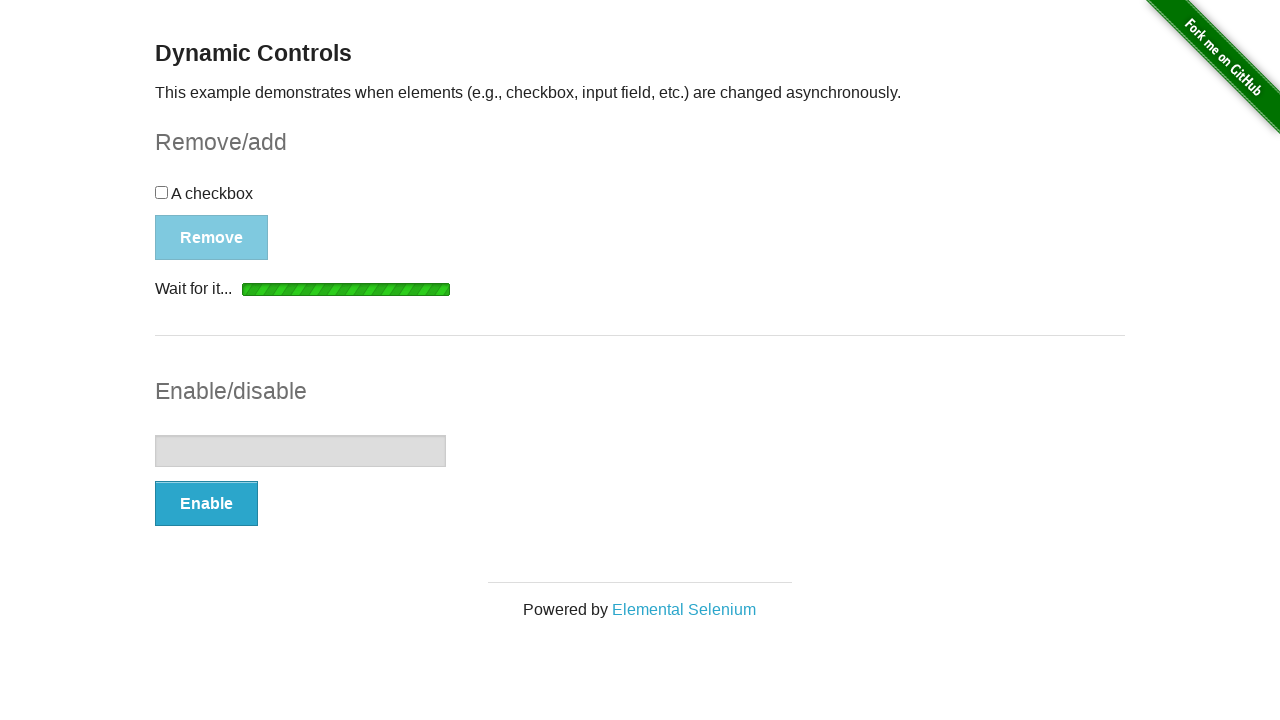

Removal message appeared
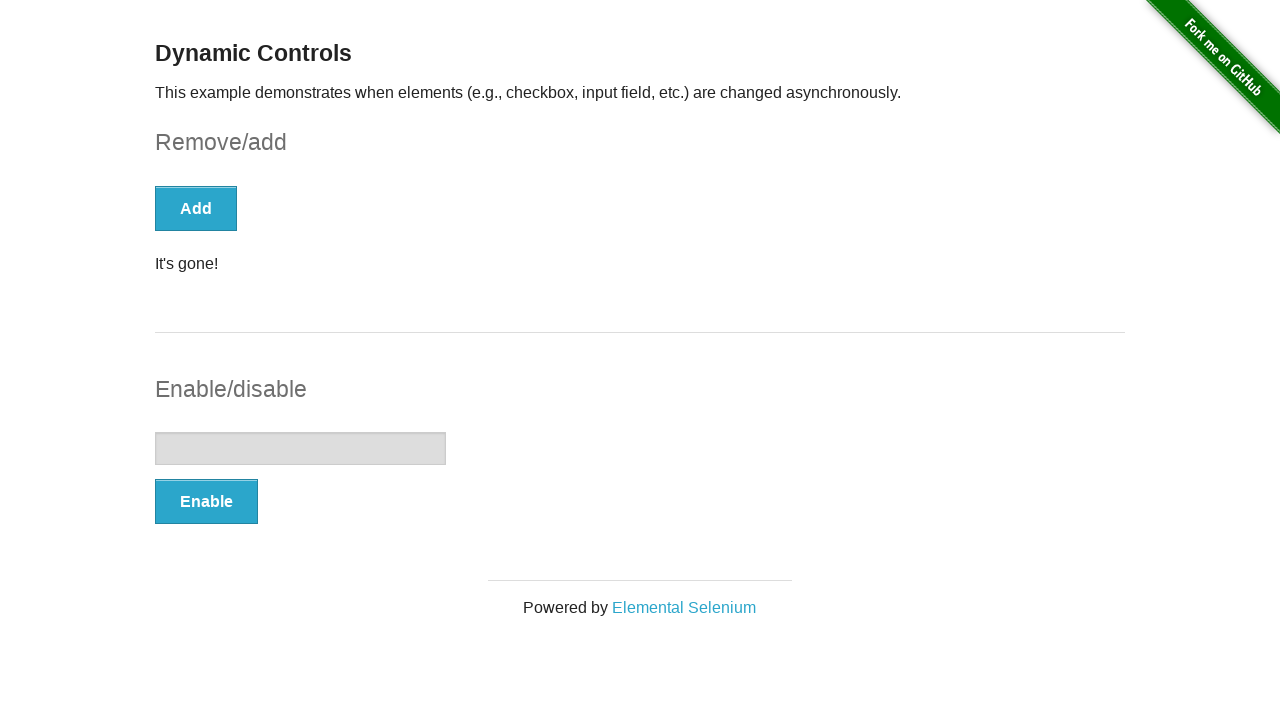

Verified text input is disabled initially
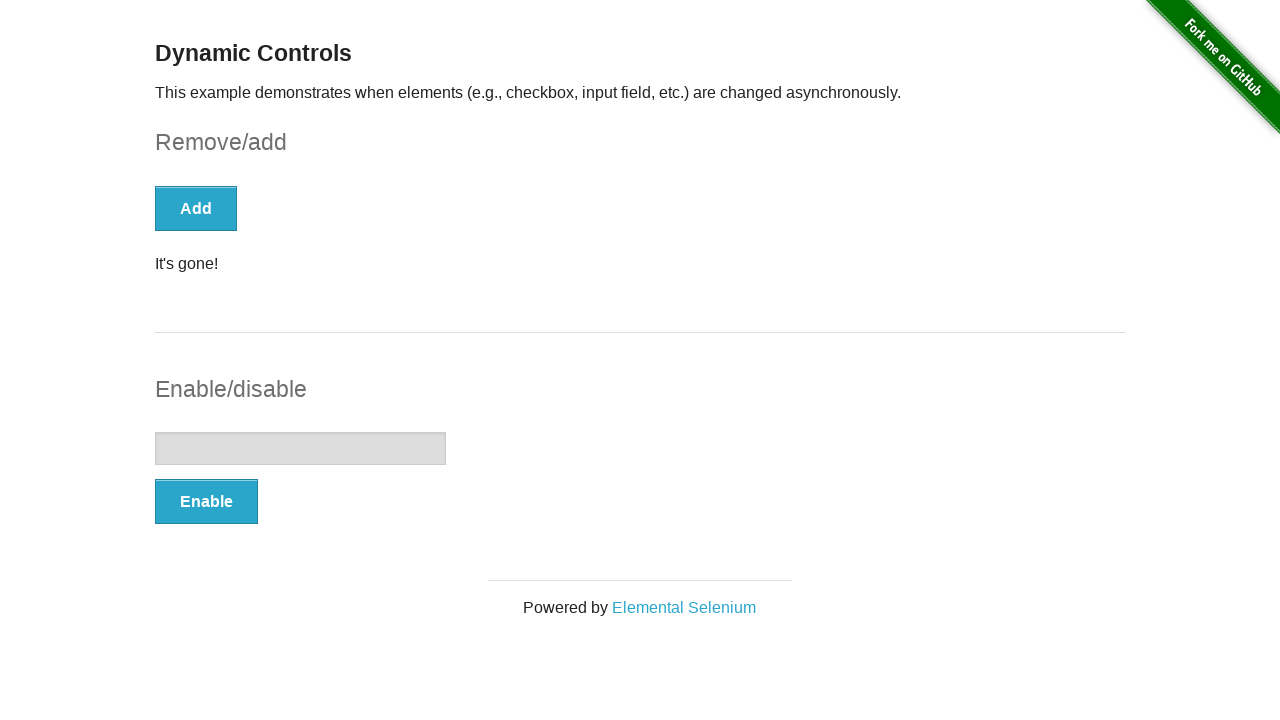

Clicked Enable button to enable the text input at (206, 501) on xpath=//button[contains(text(),'Enable')]
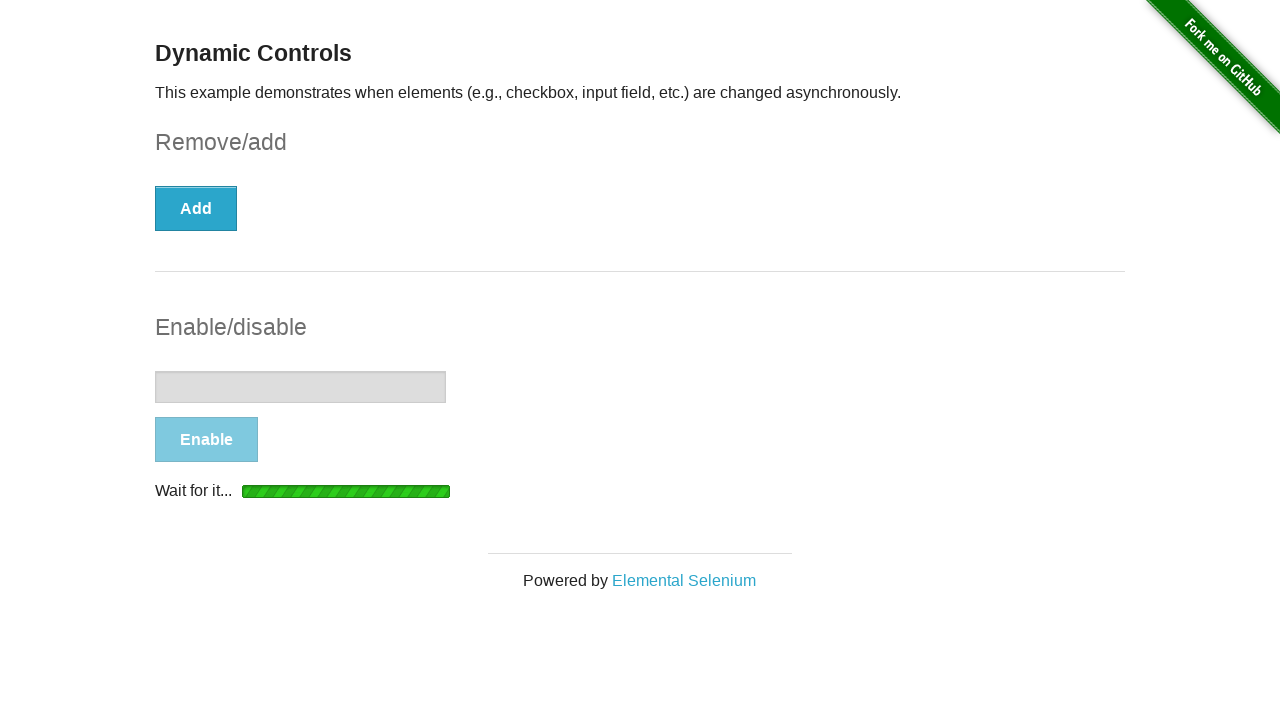

Enable message appeared
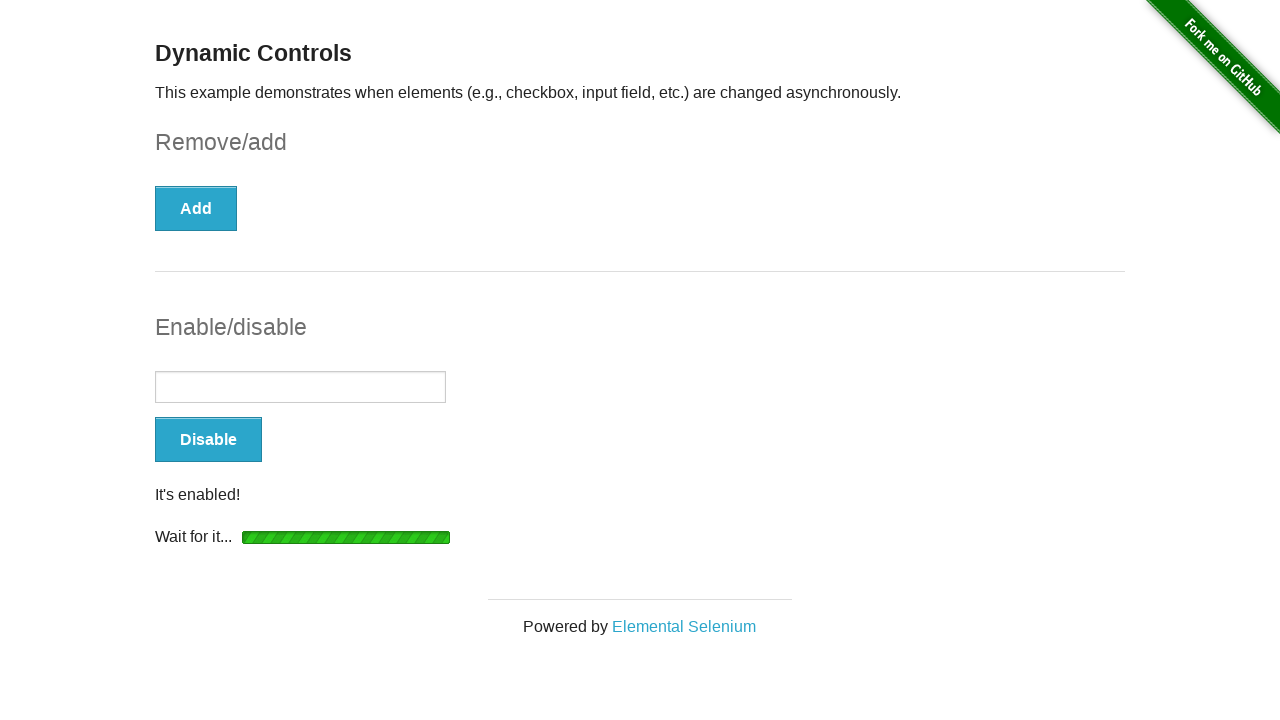

Verified text input is enabled after clicking Enable
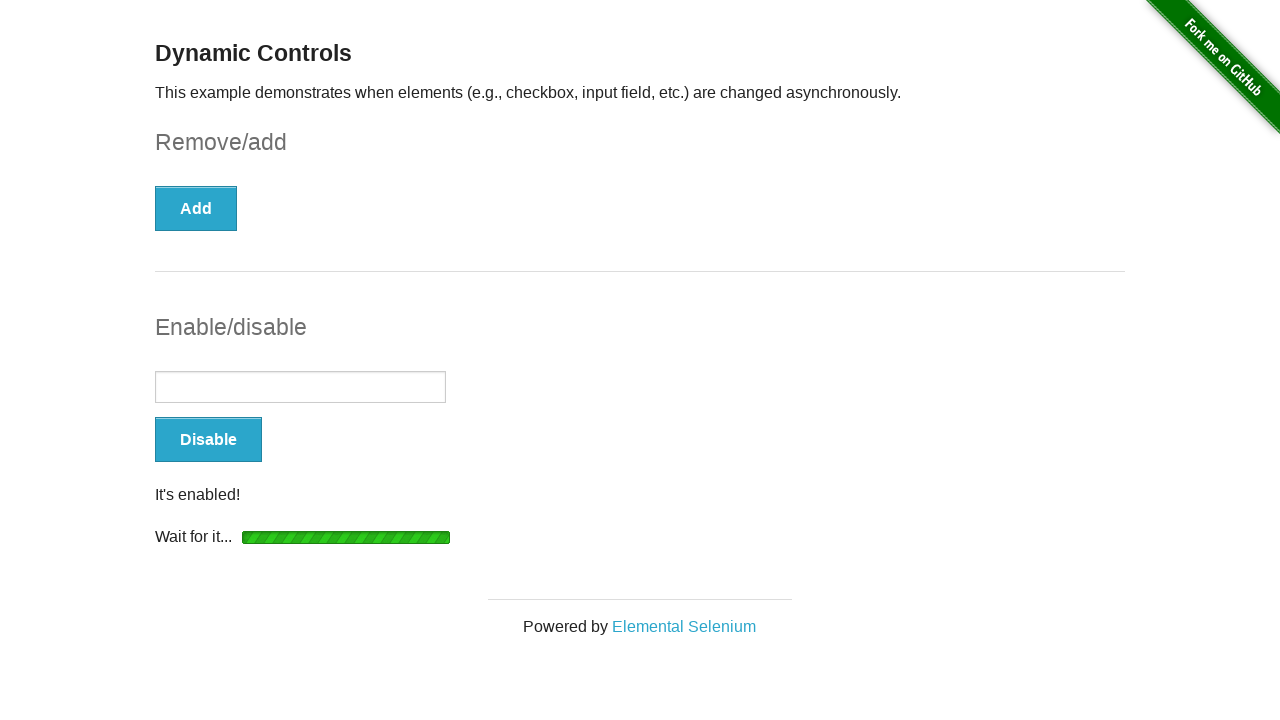

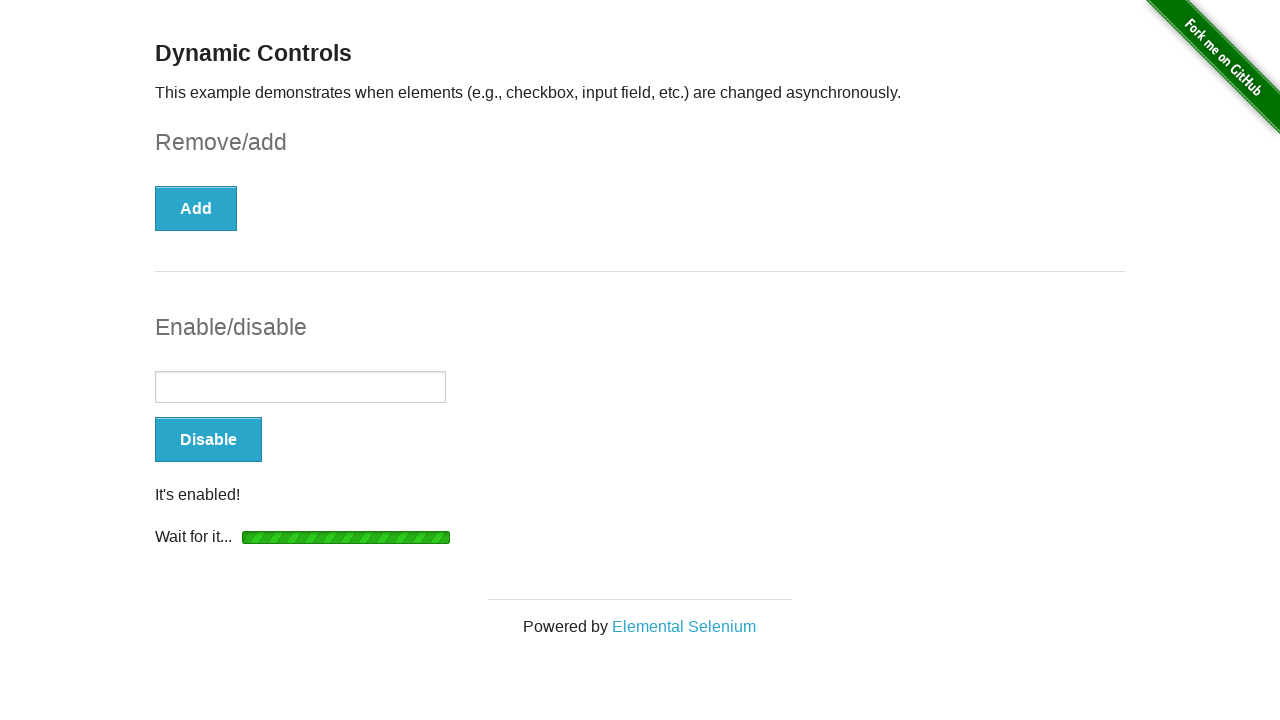